Fills out and submits the contact form with user details including name, email, subject, and message

Starting URL: https://alchemy.hguy.co/lms/

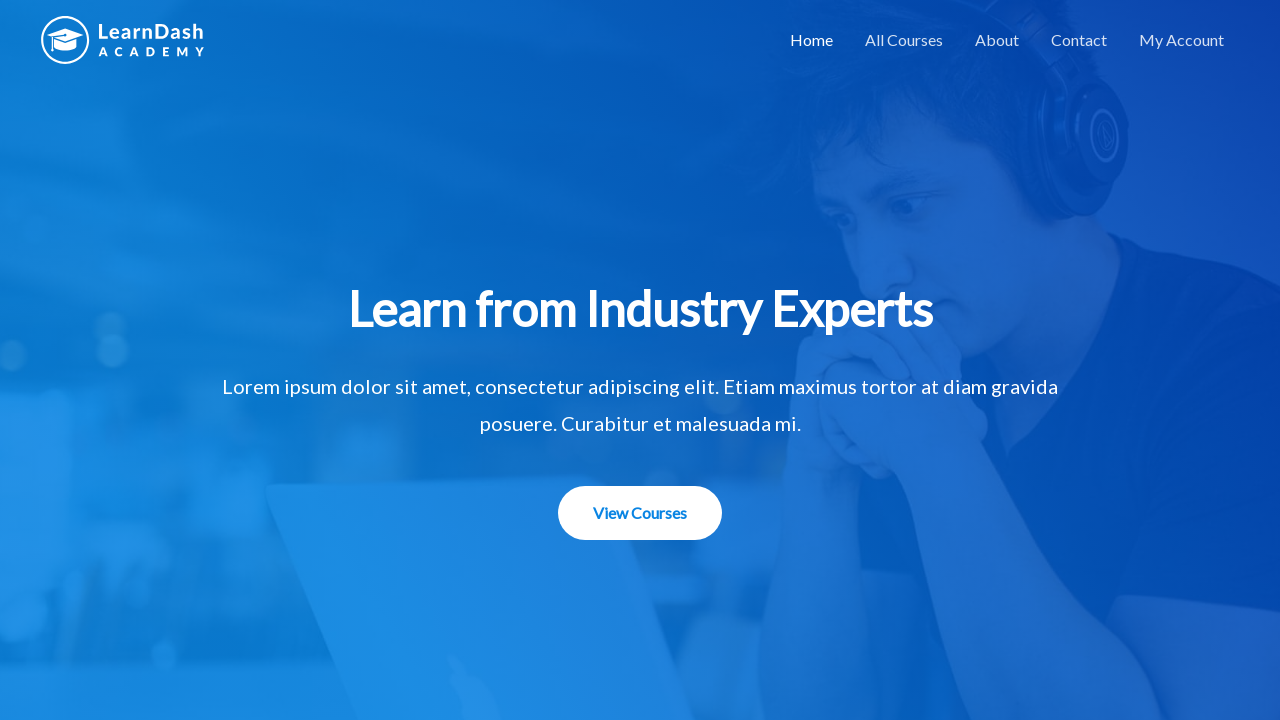

Clicked on Contact menu item in navigation at (1079, 40) on xpath=//ul[contains(@class,'nav-menu')]/li[4]/a[1]
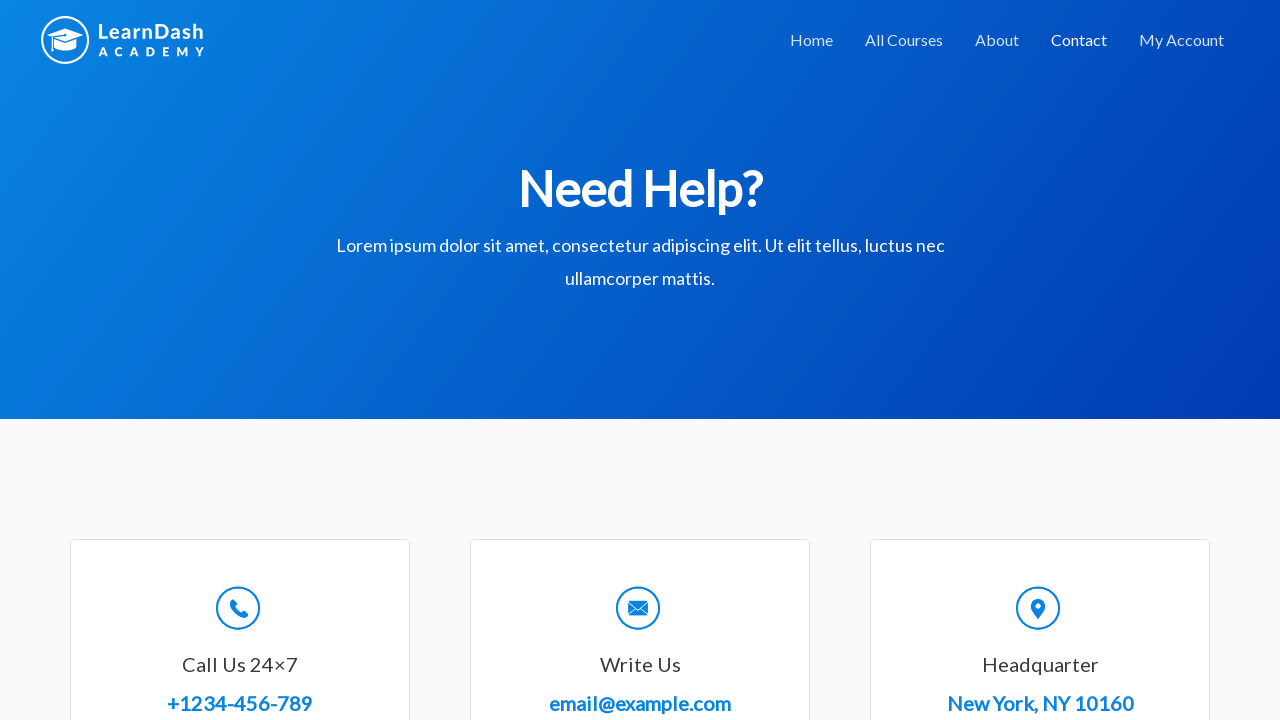

Filled fullname field with 'John Doe' on //input[contains(@id,'8-field_0')]
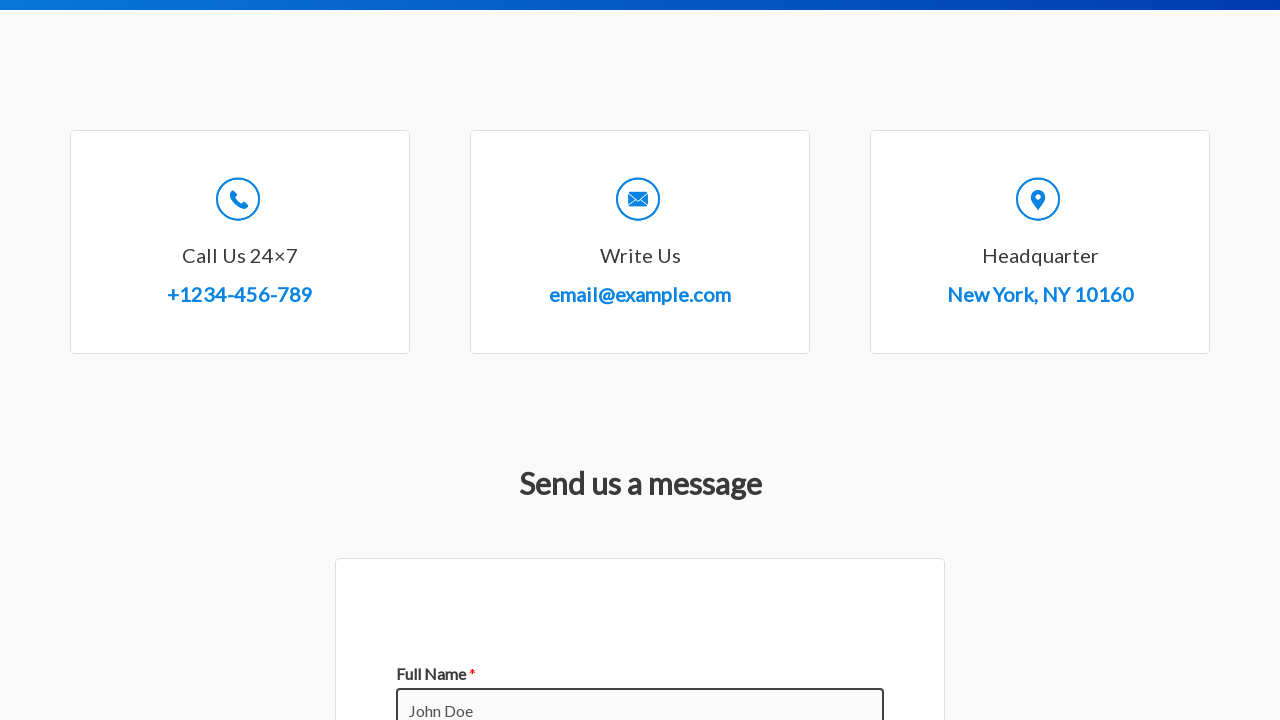

Filled email field with 'johndoe@example.com' on //input[contains(@id,'8-field_1')]
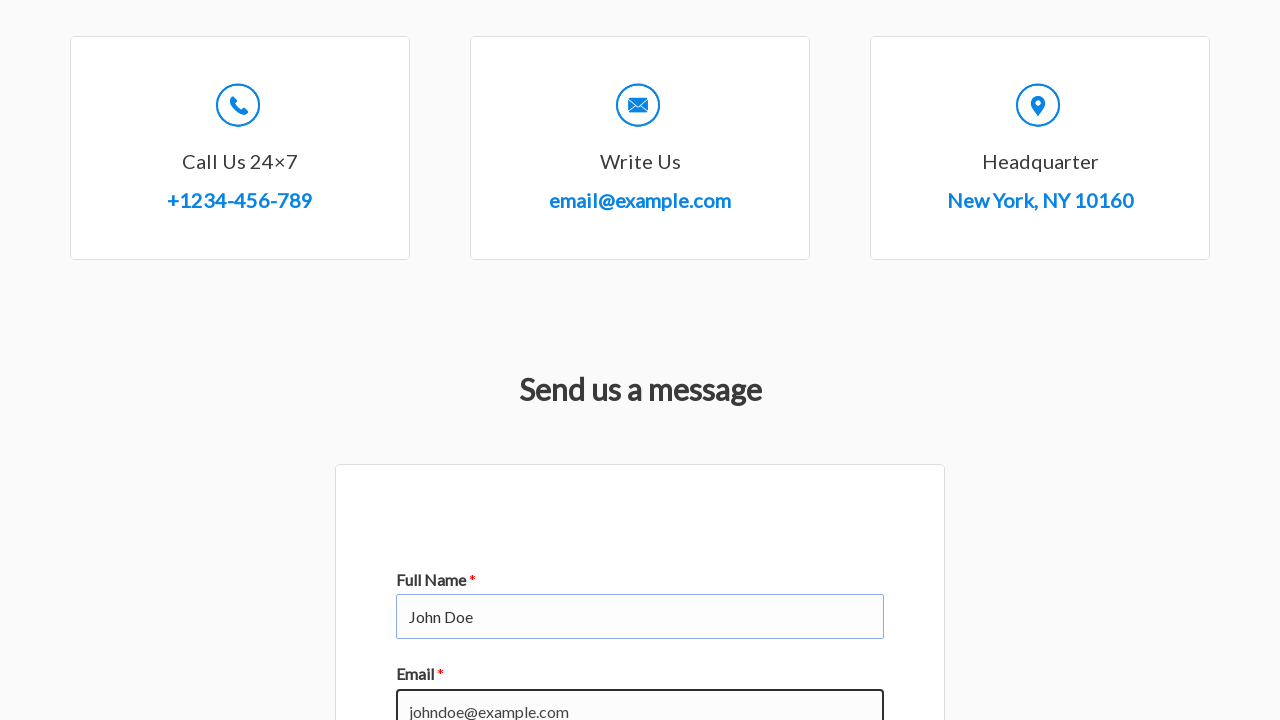

Filled subject field with 'Digital Marketing Strategies' on //input[contains(@id,'8-field_3')]
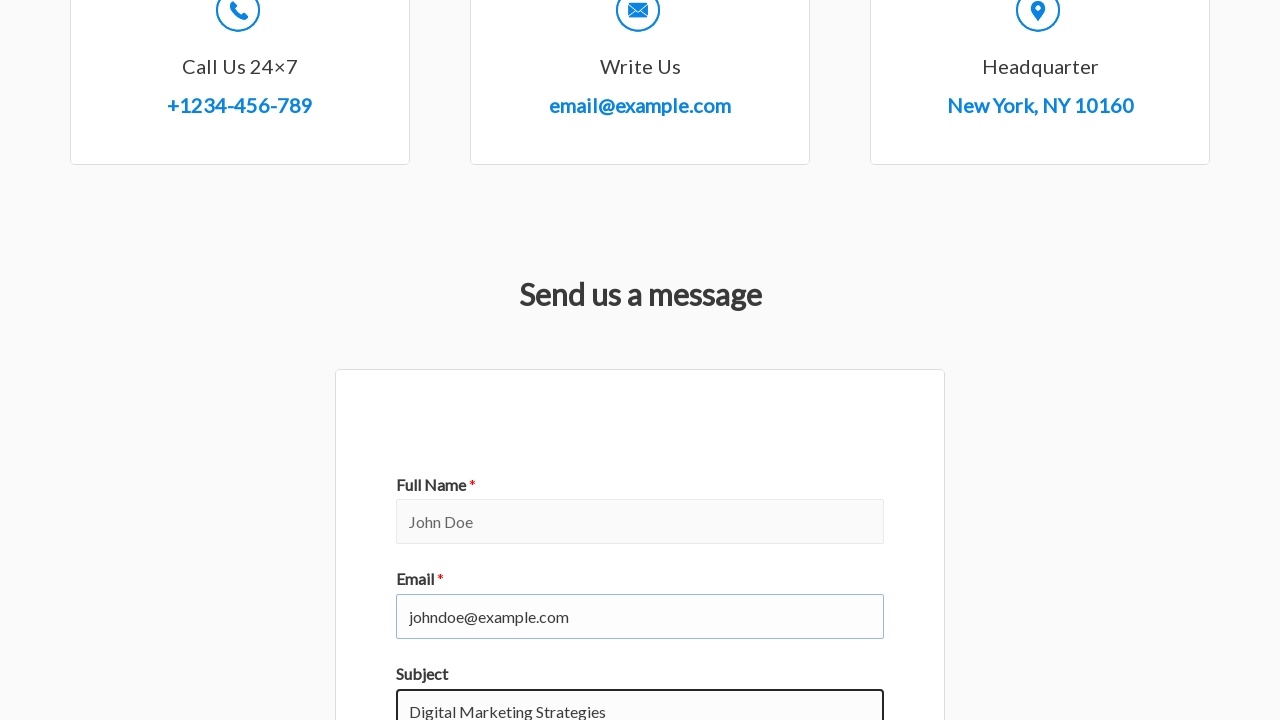

Filled message field with course inquiry text on //textarea[contains(@id,'8-field_2')]
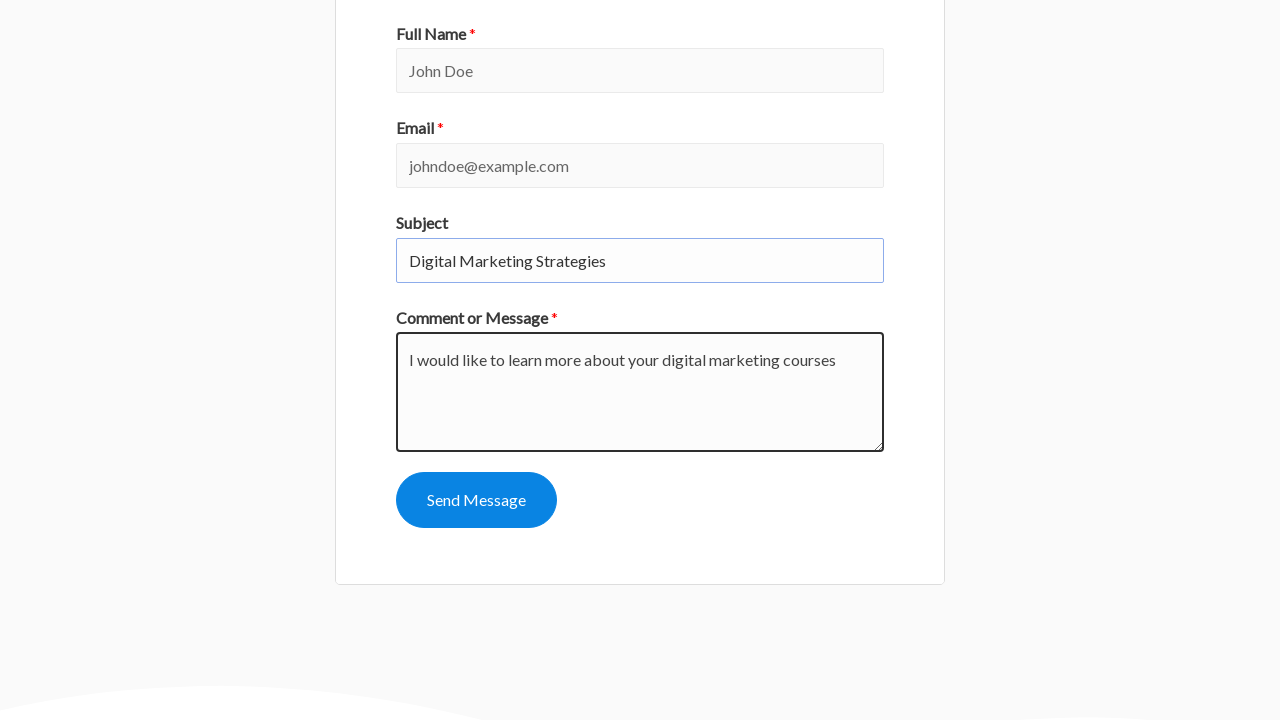

Clicked Send Message button to submit contact form at (476, 500) on xpath=//button[@data-submit-text='Send Message']
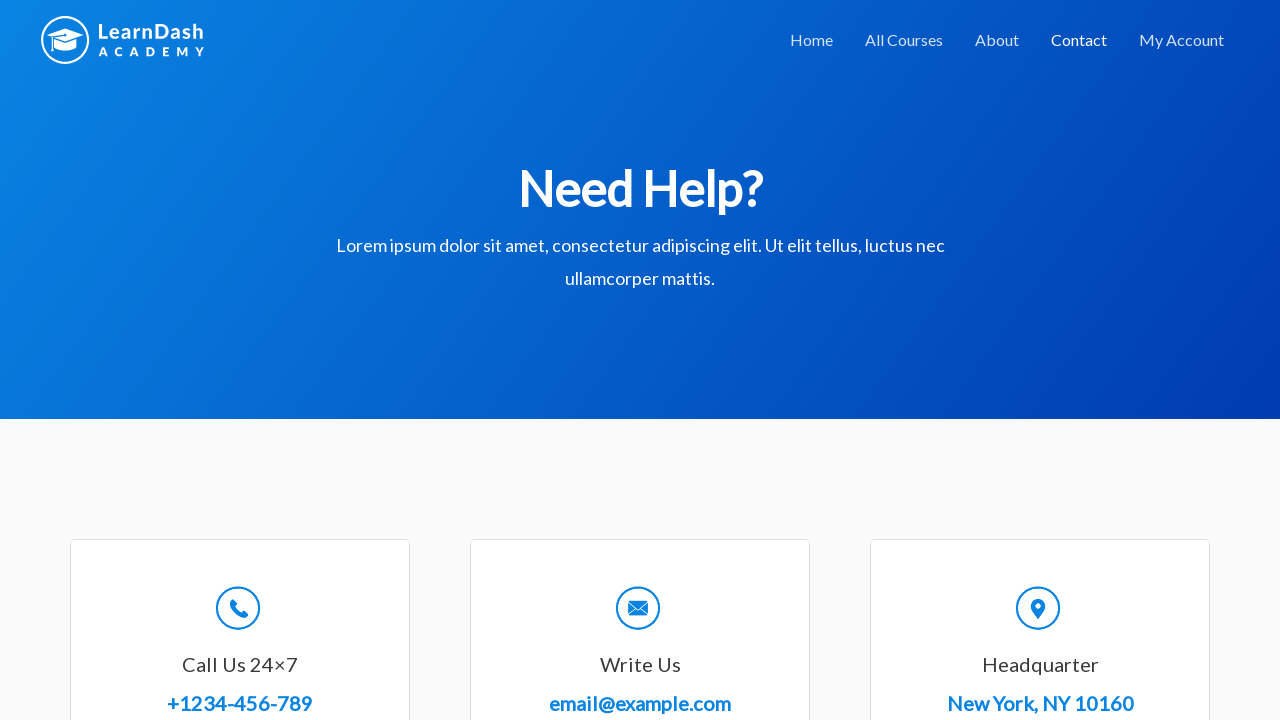

Contact form submission confirmation message appeared
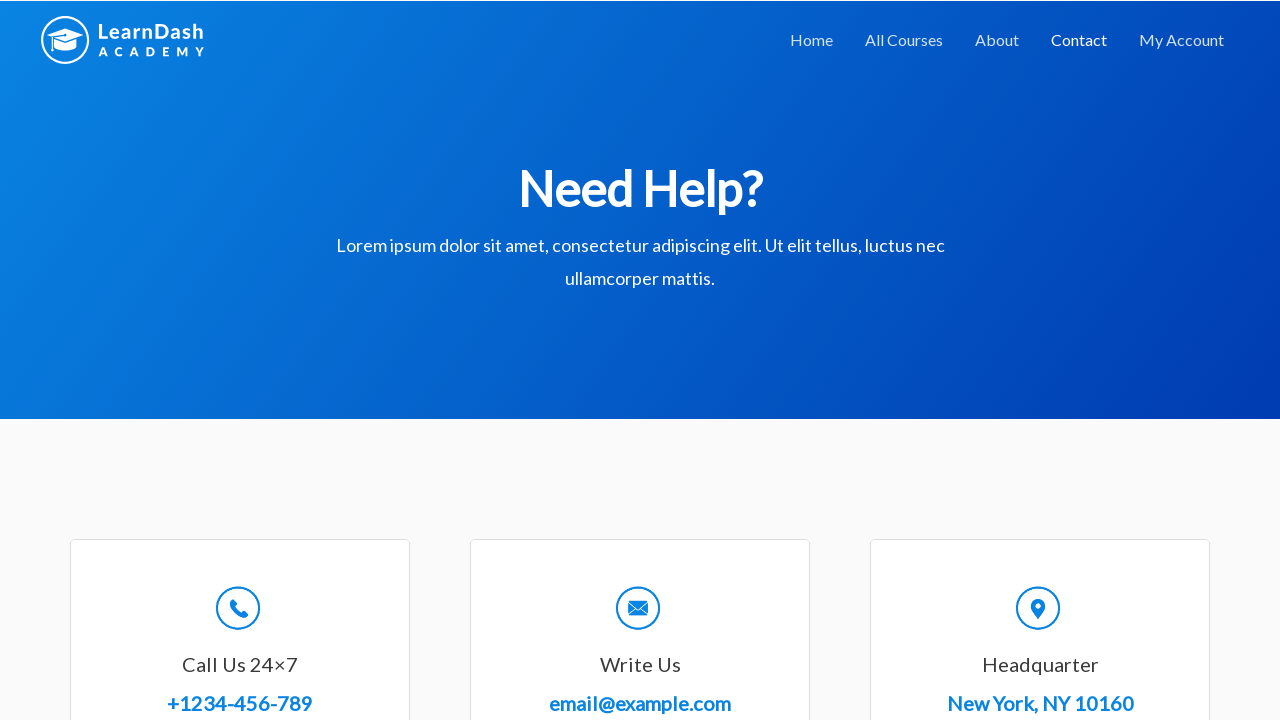

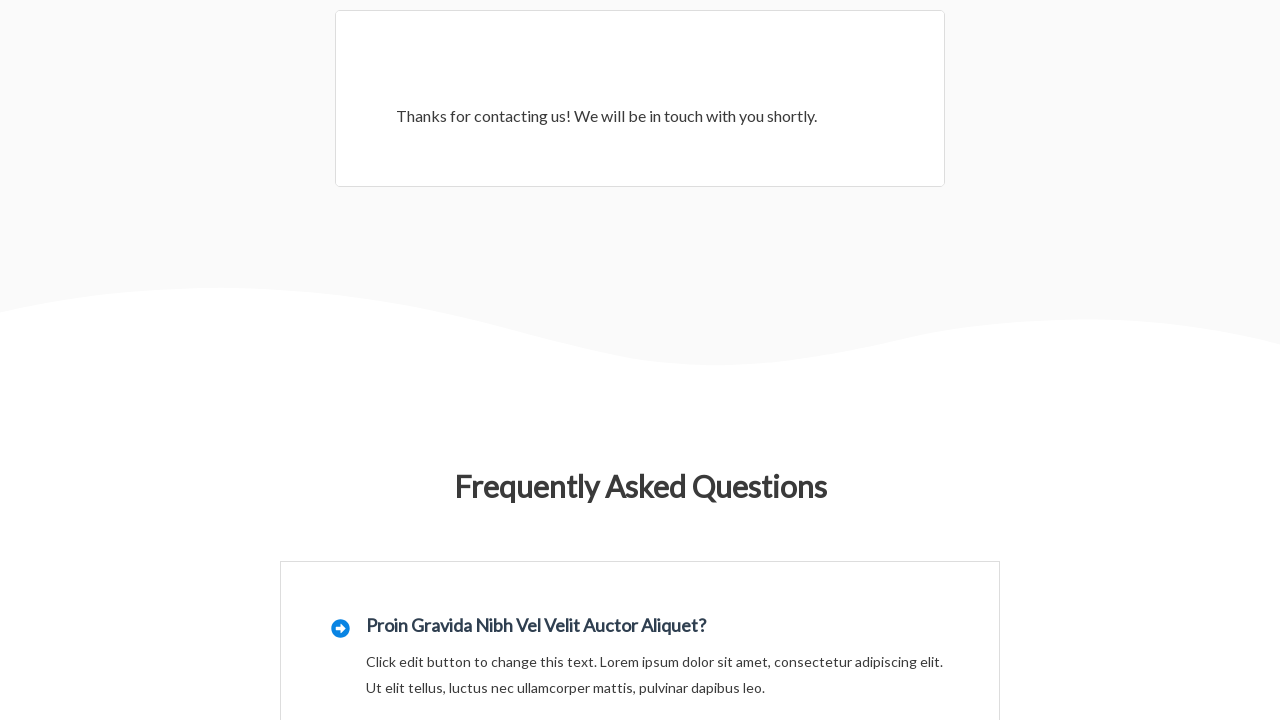